Tests drag and drop functionality by dragging a draggable element to a droppable target and verifying the text changes

Starting URL: https://jqueryui.com/resources/demos/droppable/default.html

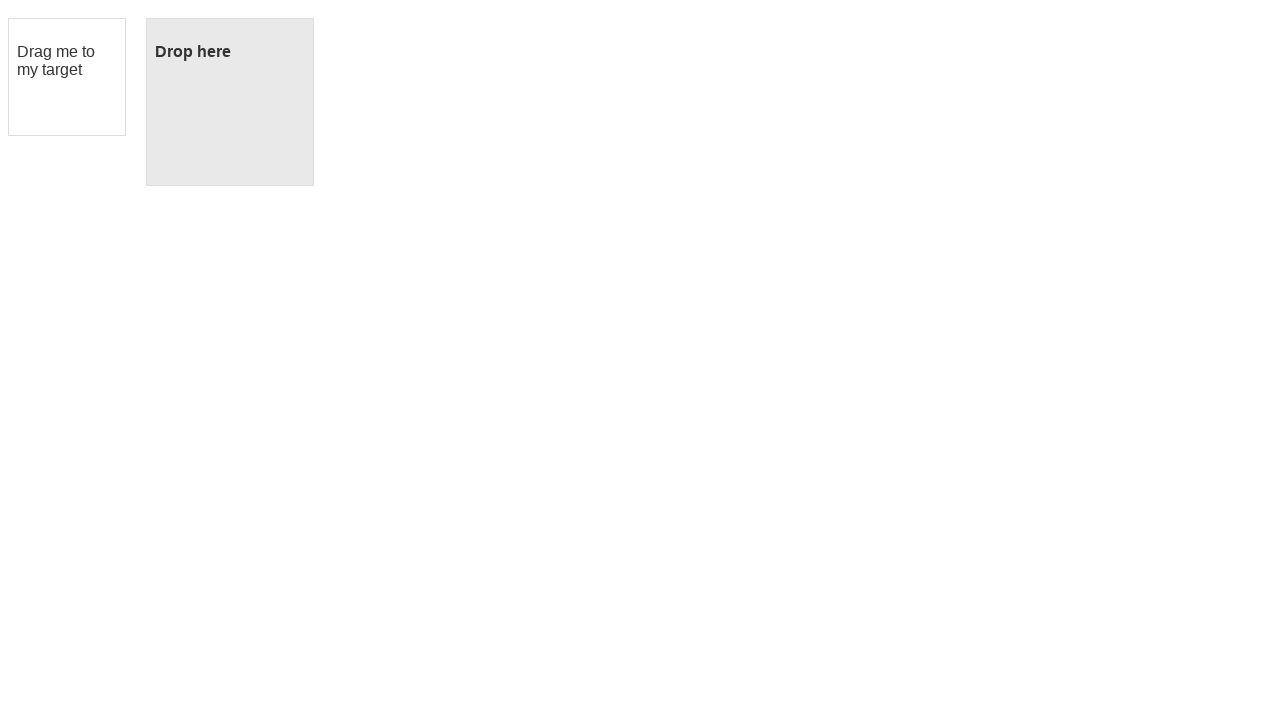

Retrieved initial text from droppable area
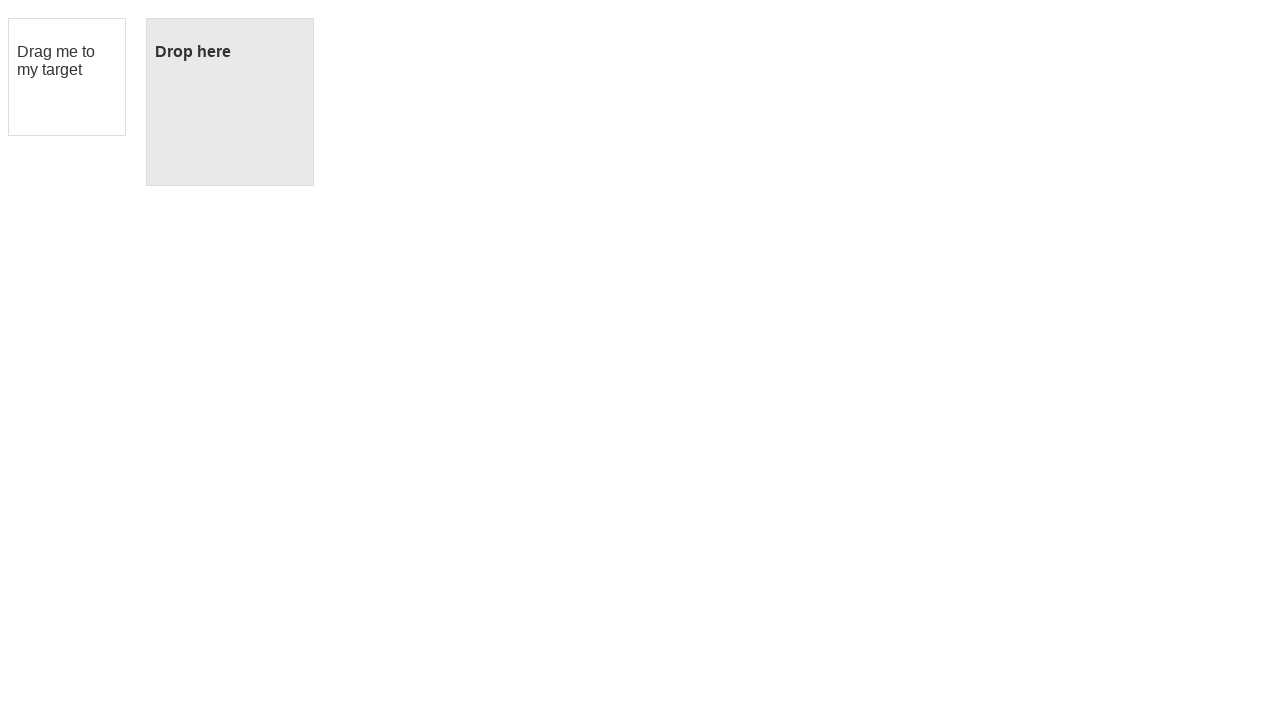

Located draggable element
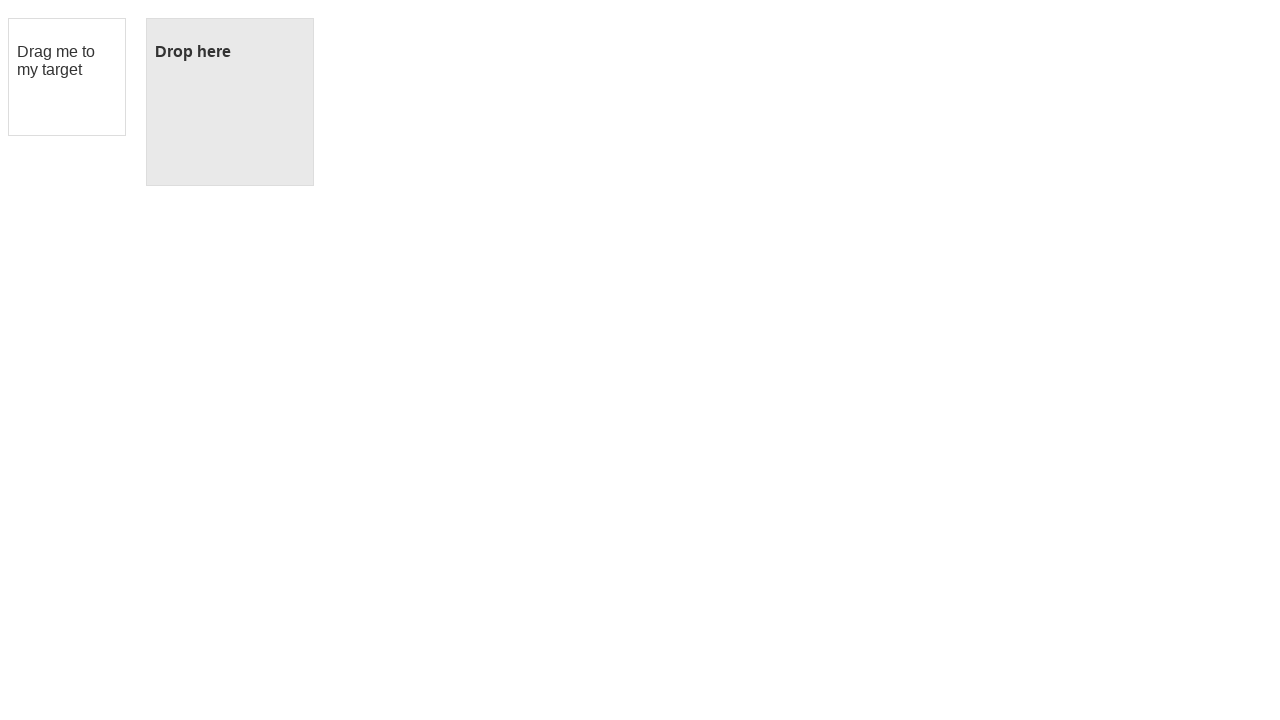

Located droppable target element
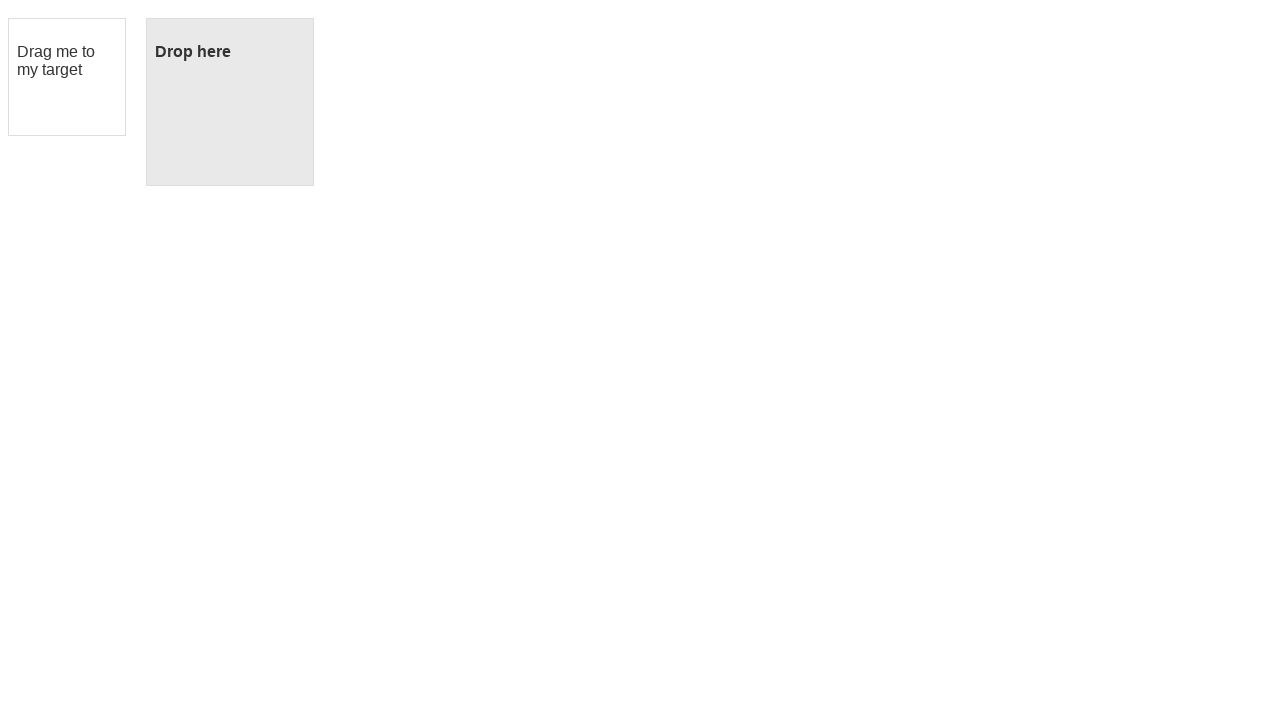

Dragged draggable element to droppable target at (230, 102)
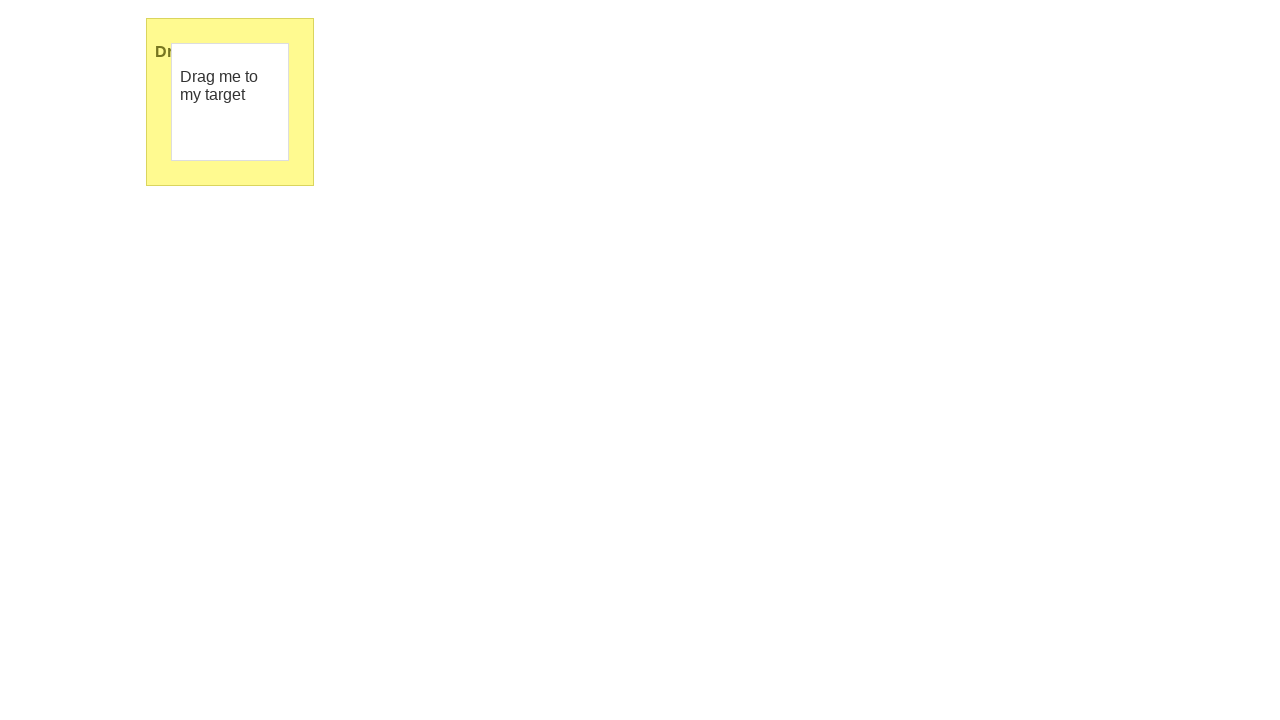

Retrieved final text from droppable area after drag and drop
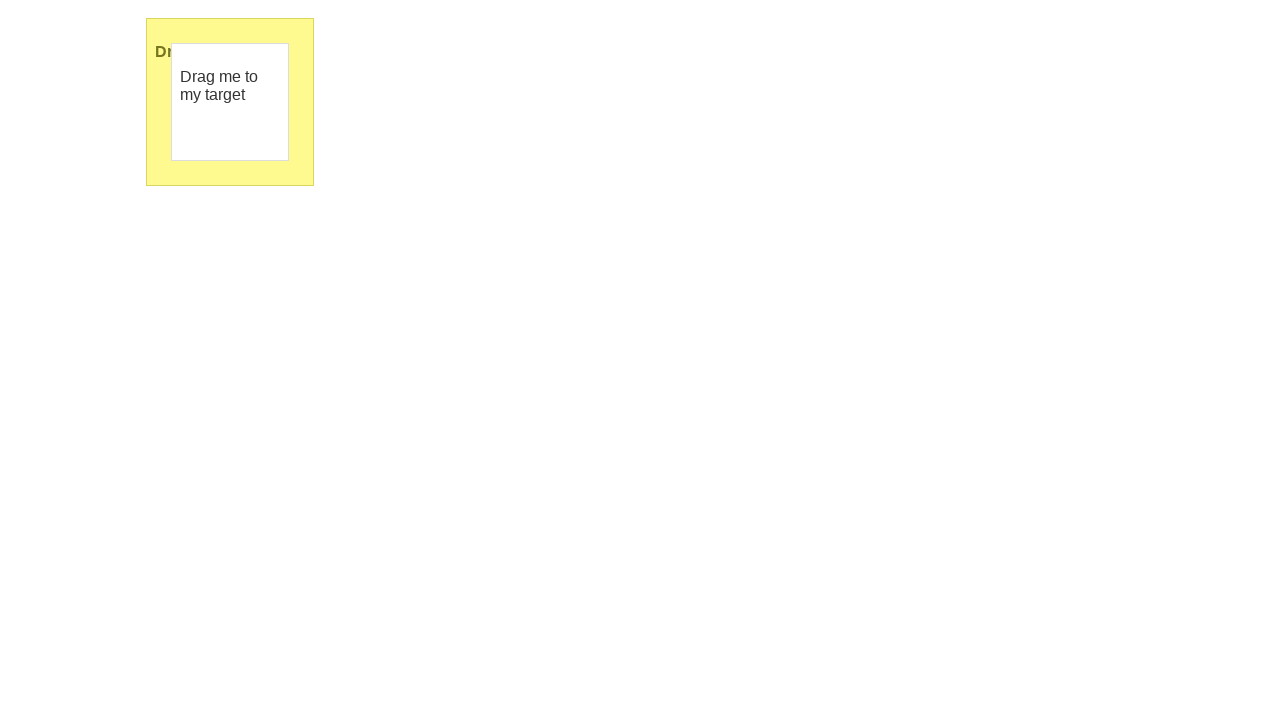

Verified that droppable text changed after drag and drop operation
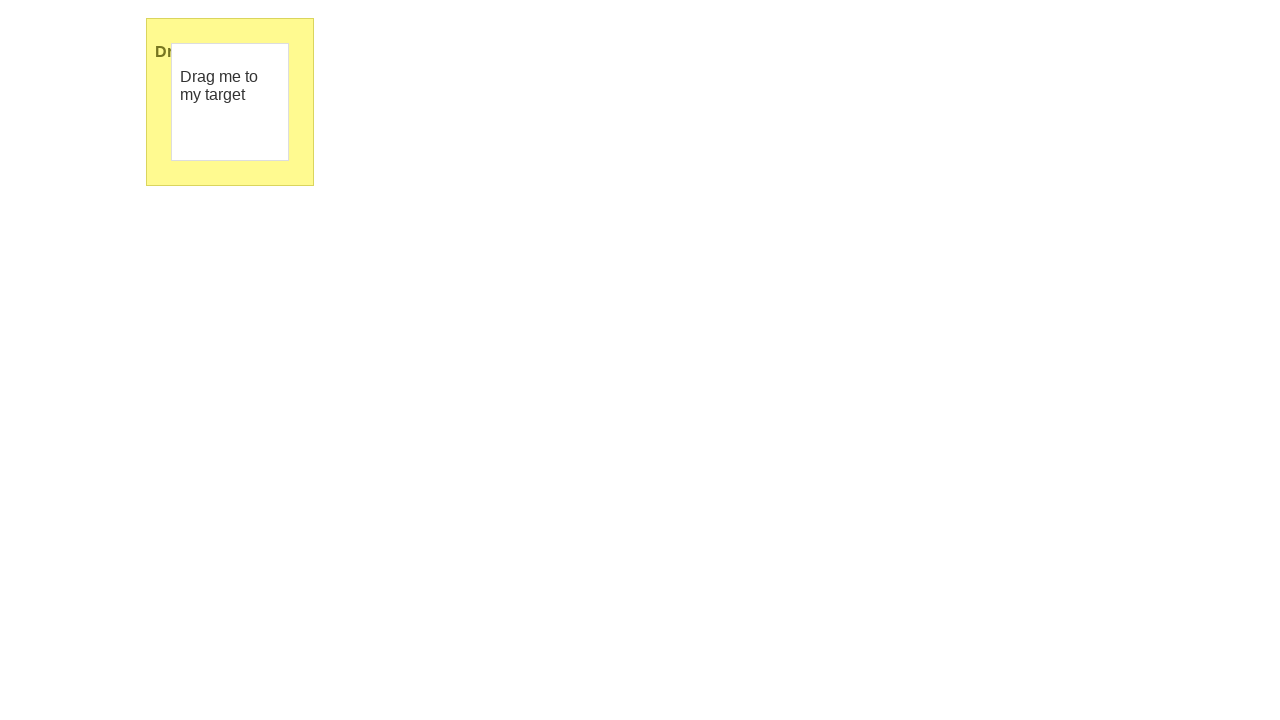

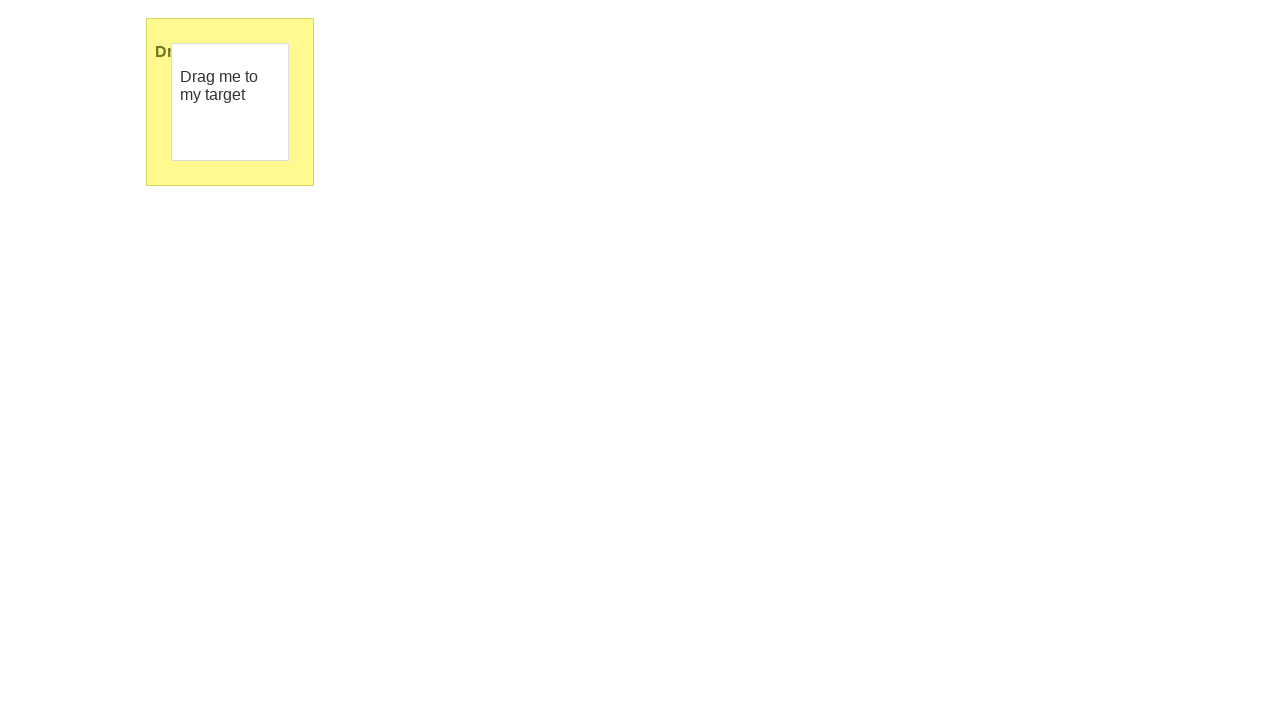